Tests TodoMVC app by adding three todo items, marking the first as completed, toggling the second item twice, and deleting the third item.

Starting URL: https://demo.playwright.dev/todomvc

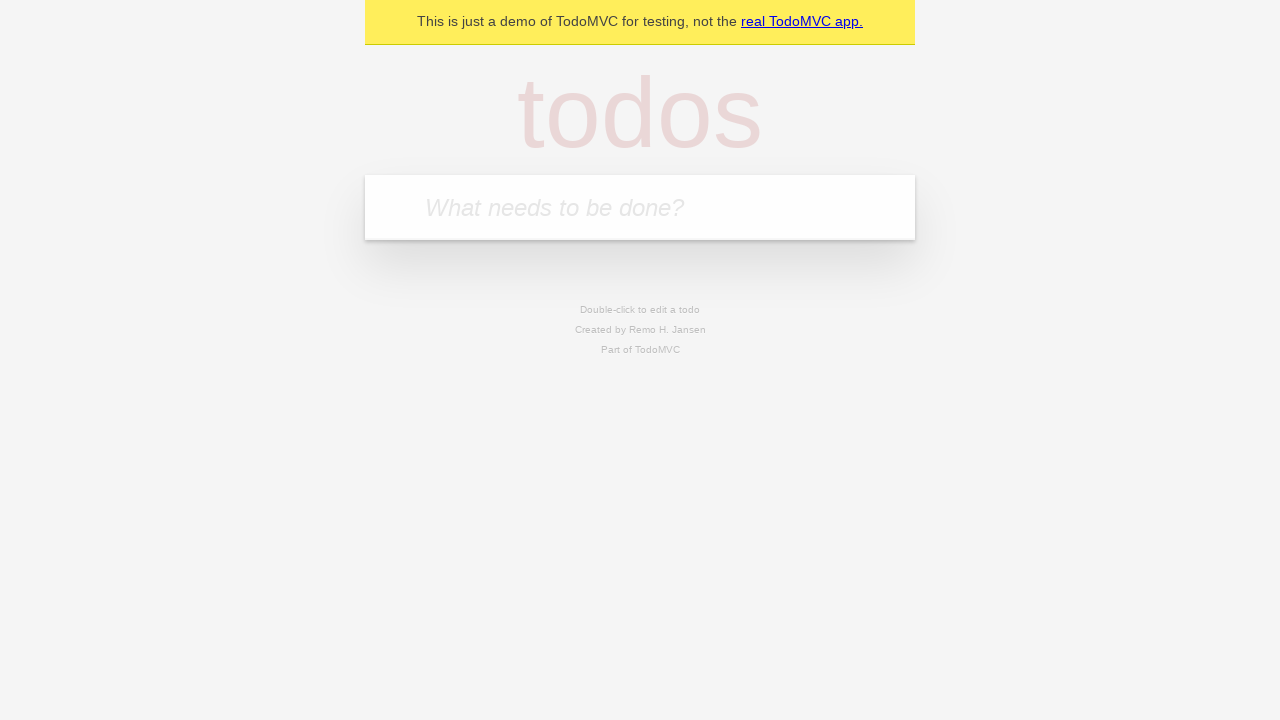

Navigated to TodoMVC application
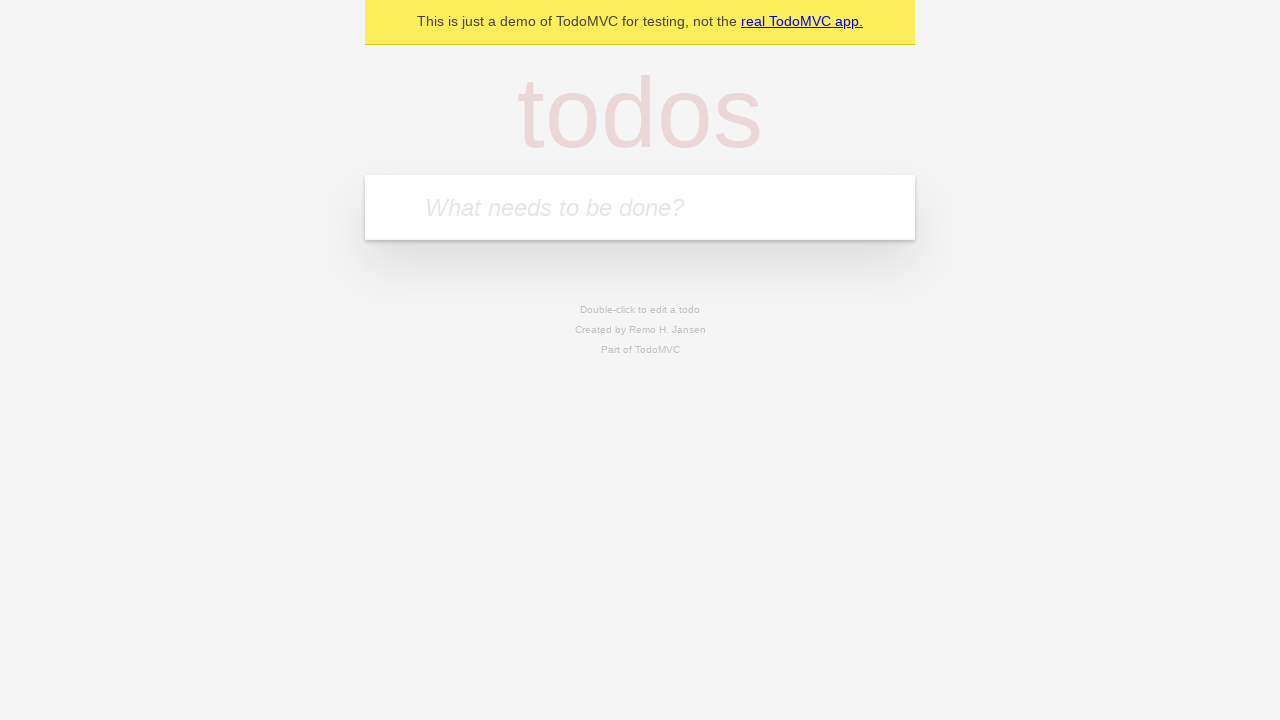

Located todo input field
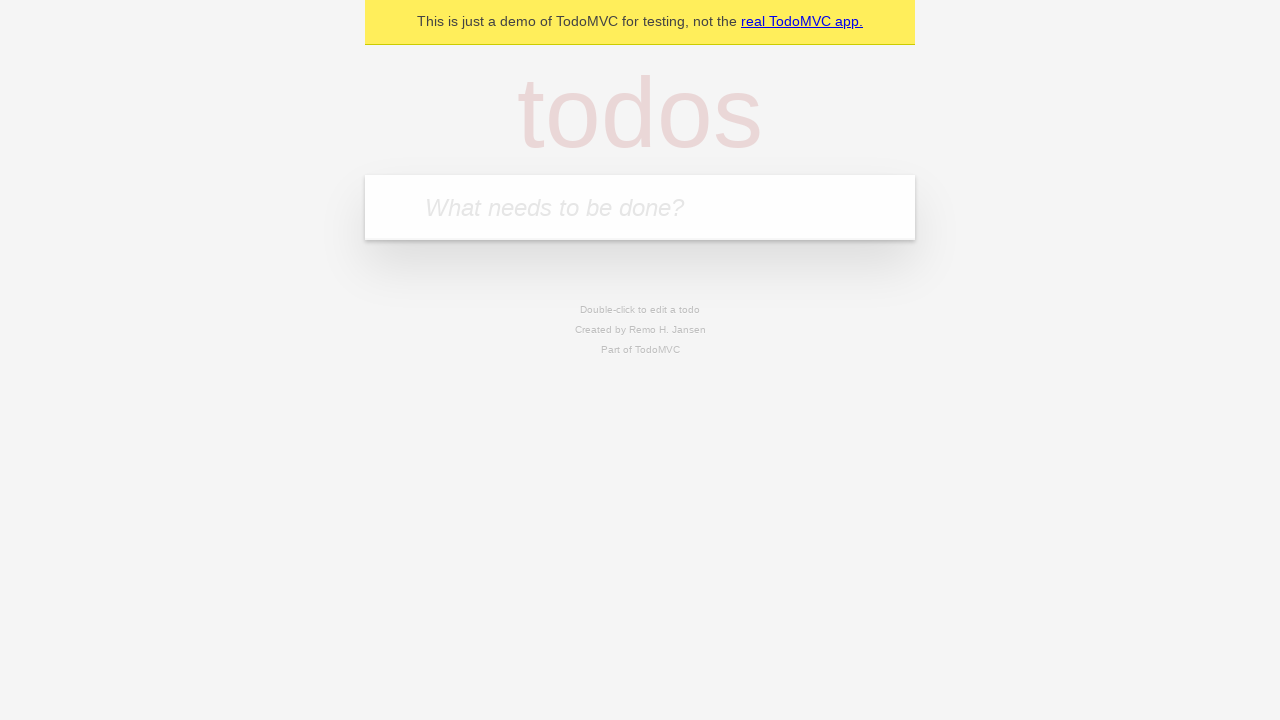

Filled first todo item: 'Lamda test' on internal:attr=[placeholder="What needs to be done?"i]
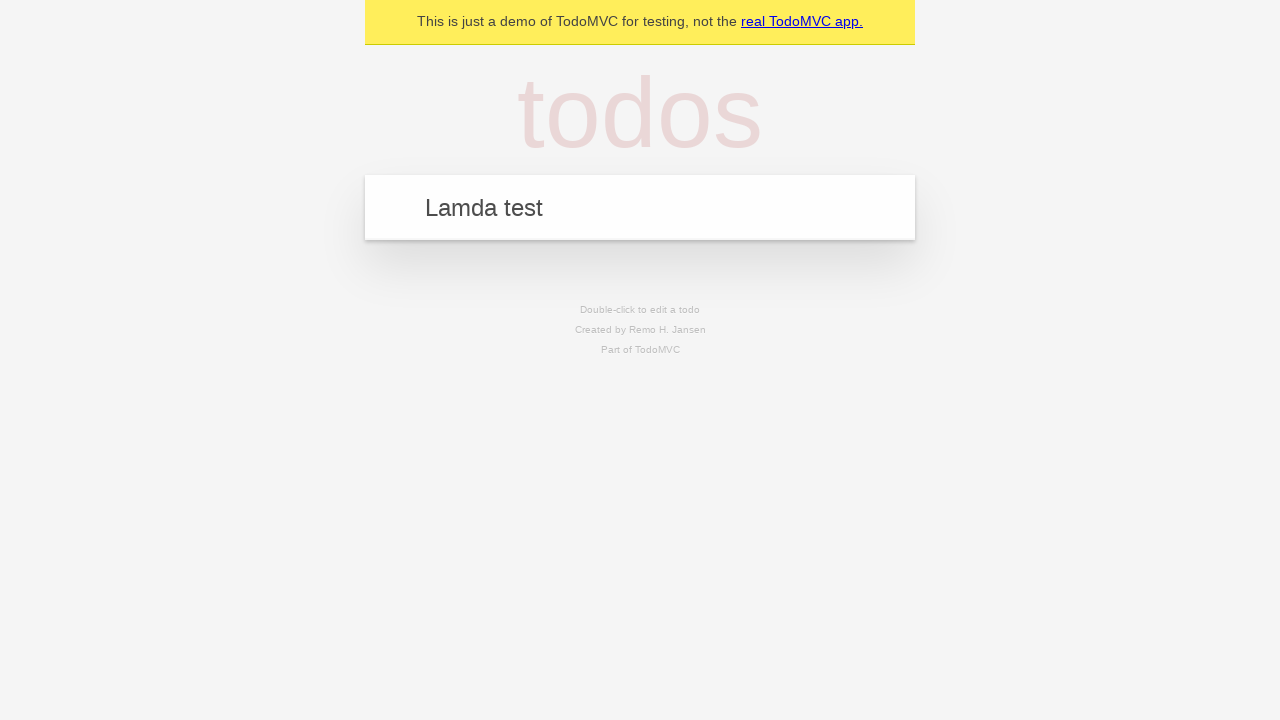

Submitted first todo item on internal:attr=[placeholder="What needs to be done?"i]
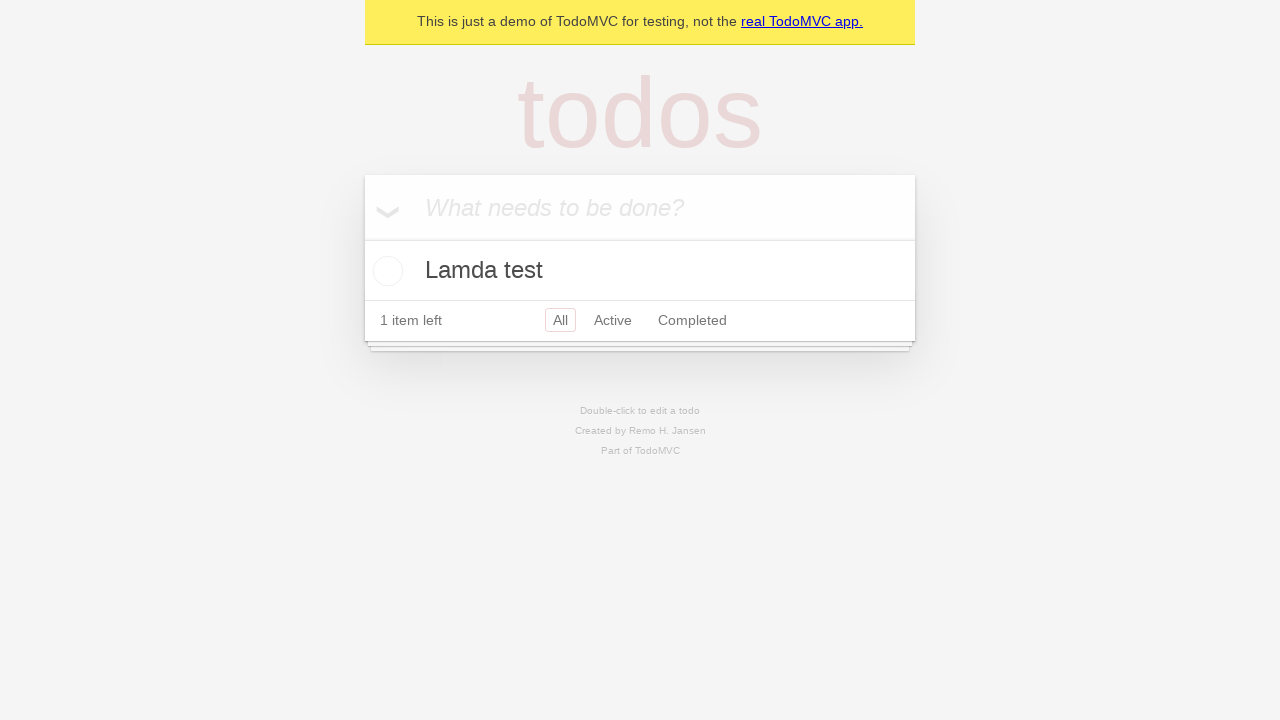

Filled second todo item: 'TEST TEST' on internal:attr=[placeholder="What needs to be done?"i]
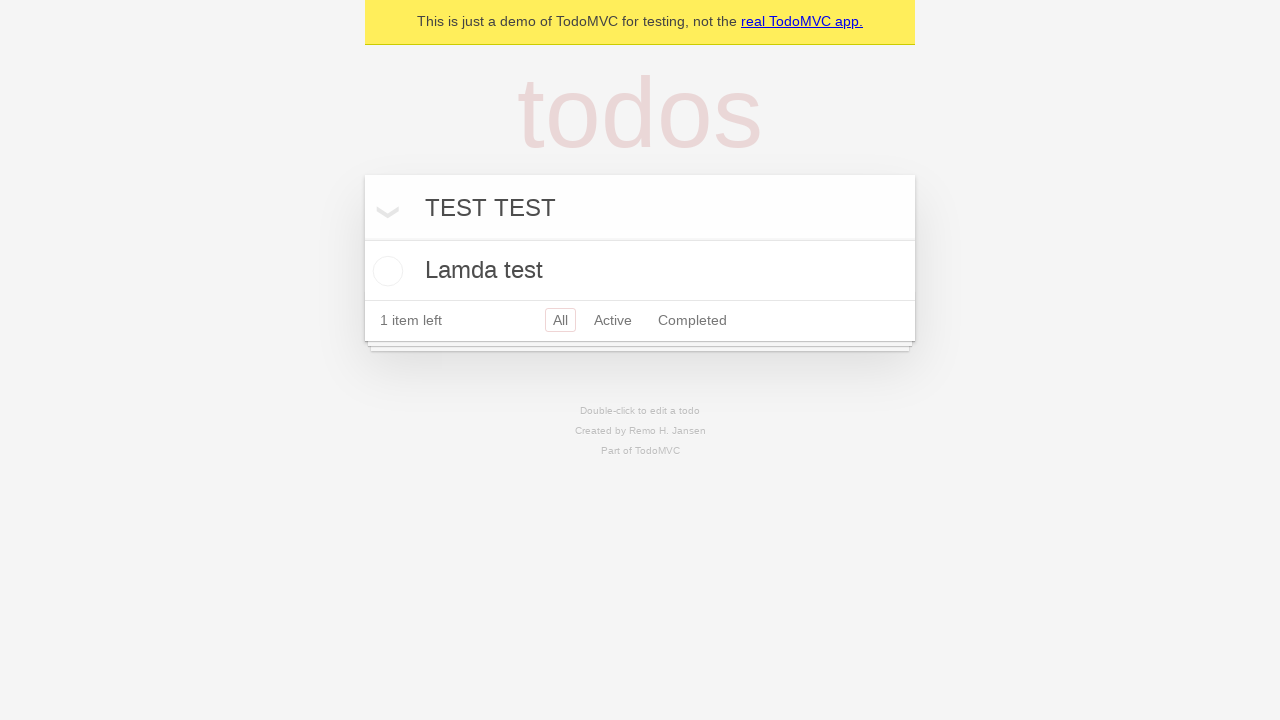

Submitted second todo item on internal:attr=[placeholder="What needs to be done?"i]
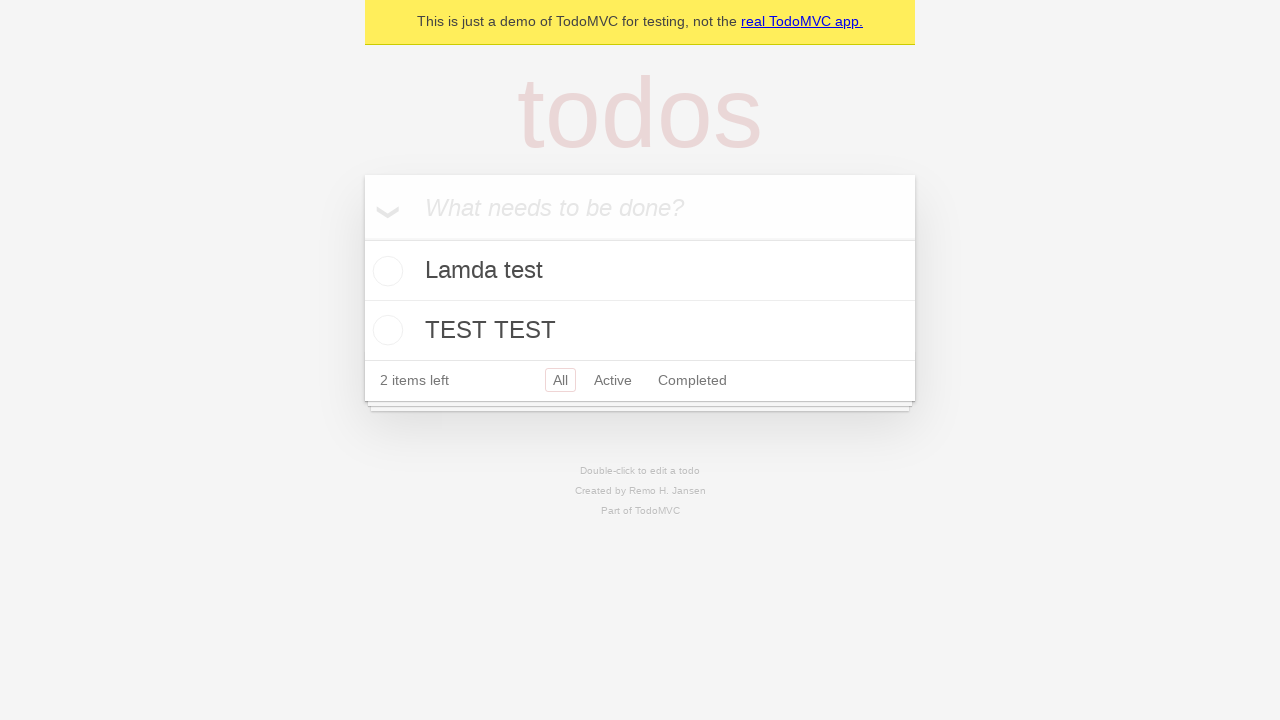

Filled third todo item: 'Delete this one' on internal:attr=[placeholder="What needs to be done?"i]
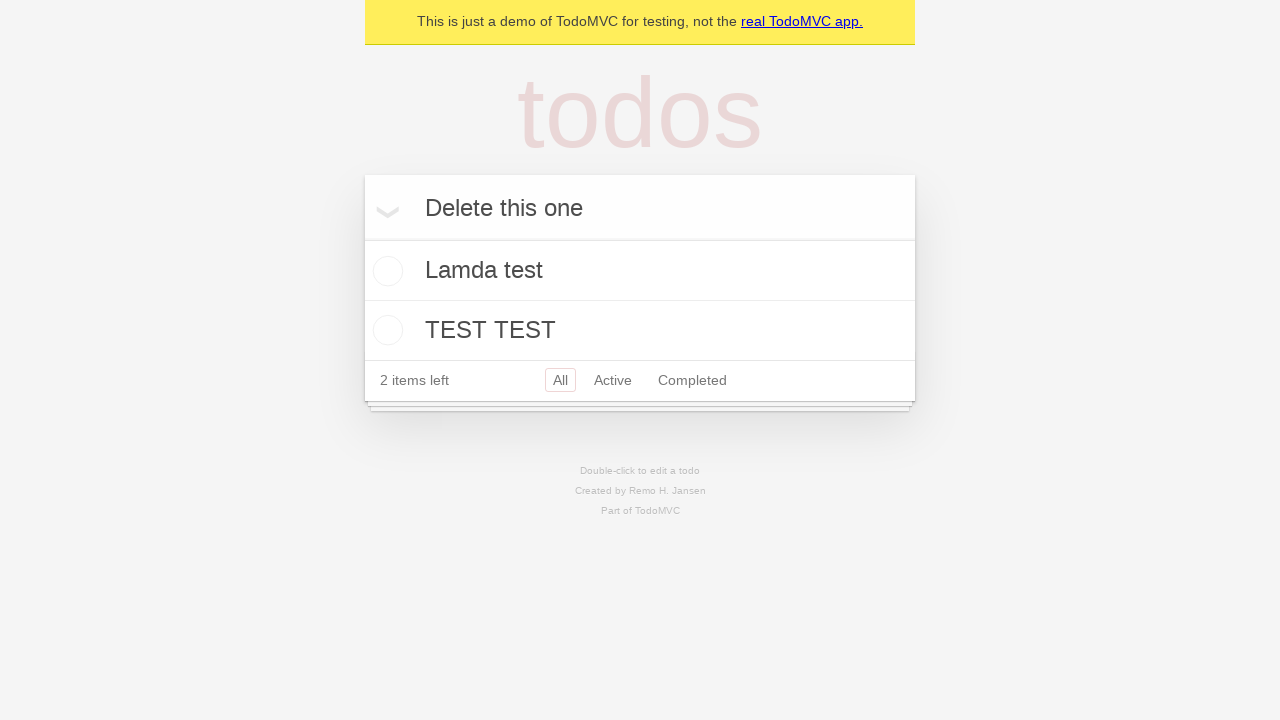

Submitted third todo item on internal:attr=[placeholder="What needs to be done?"i]
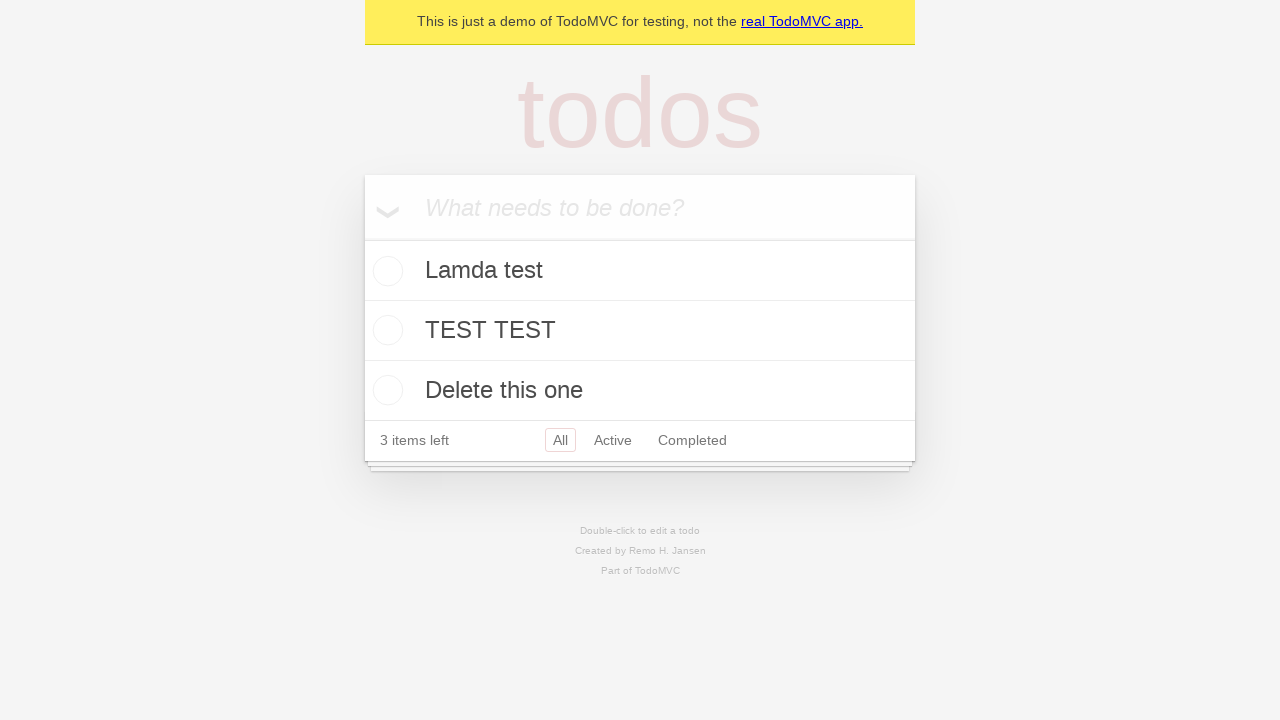

Located first todo item
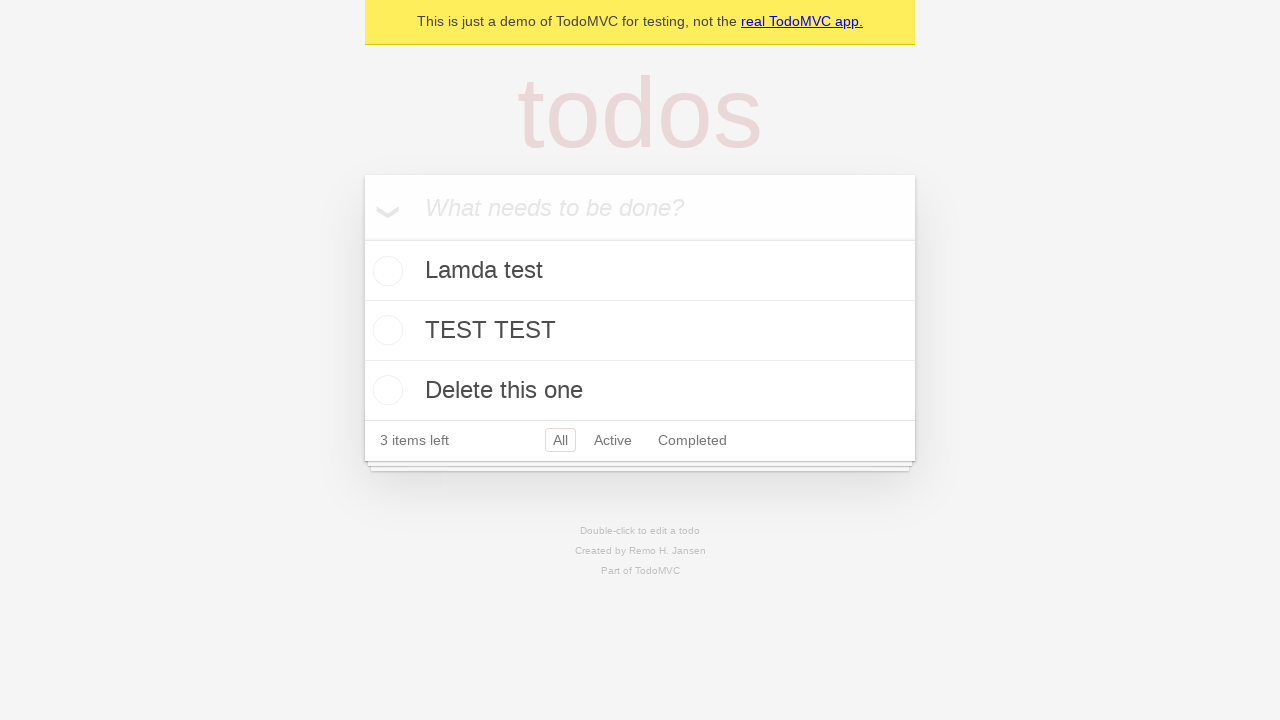

Marked first todo item as completed at (385, 271) on internal:testid=[data-testid="todo-item"s] >> nth=0 >> internal:role=checkbox
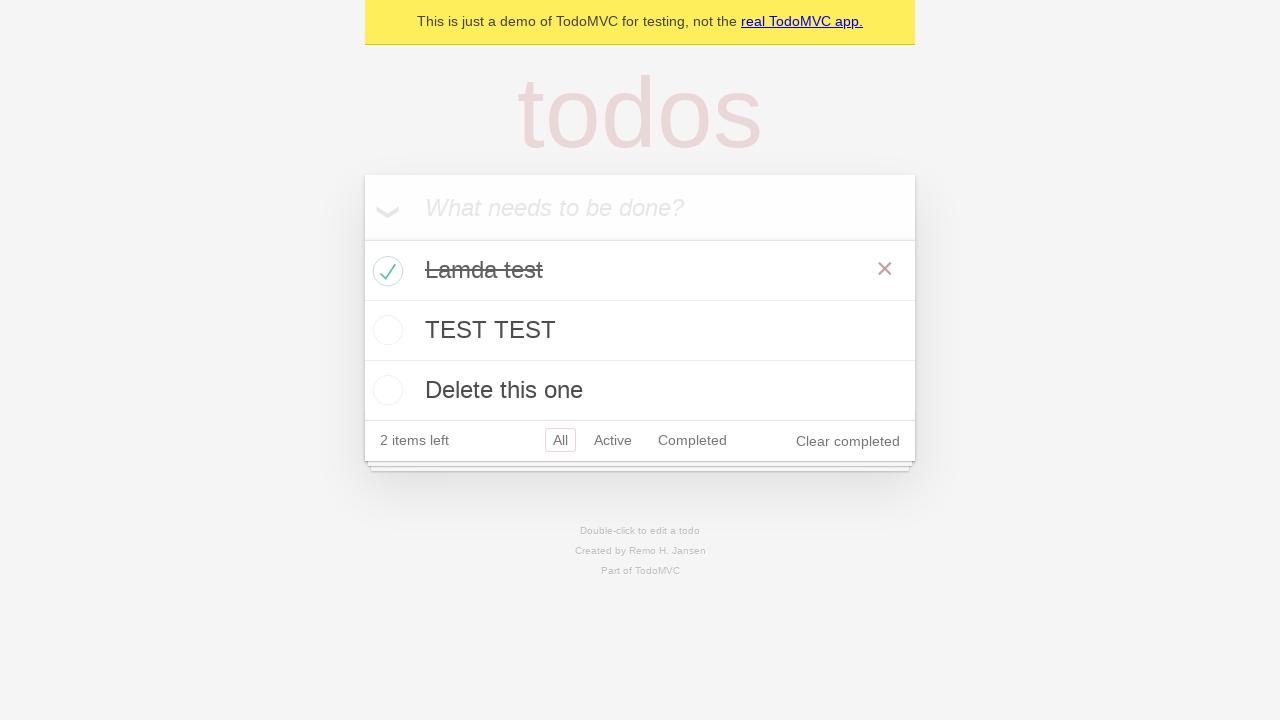

Located second todo item
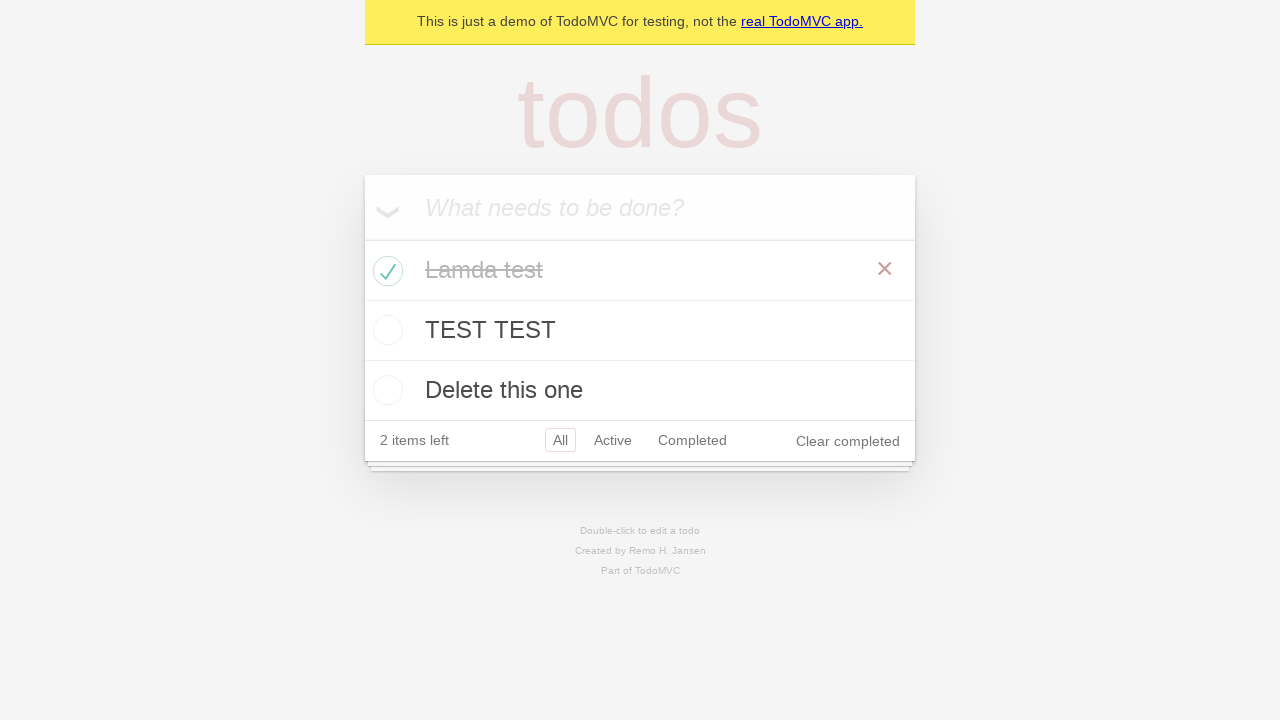

Checked second todo item at (385, 330) on internal:testid=[data-testid="todo-item"s] >> nth=1 >> internal:role=checkbox
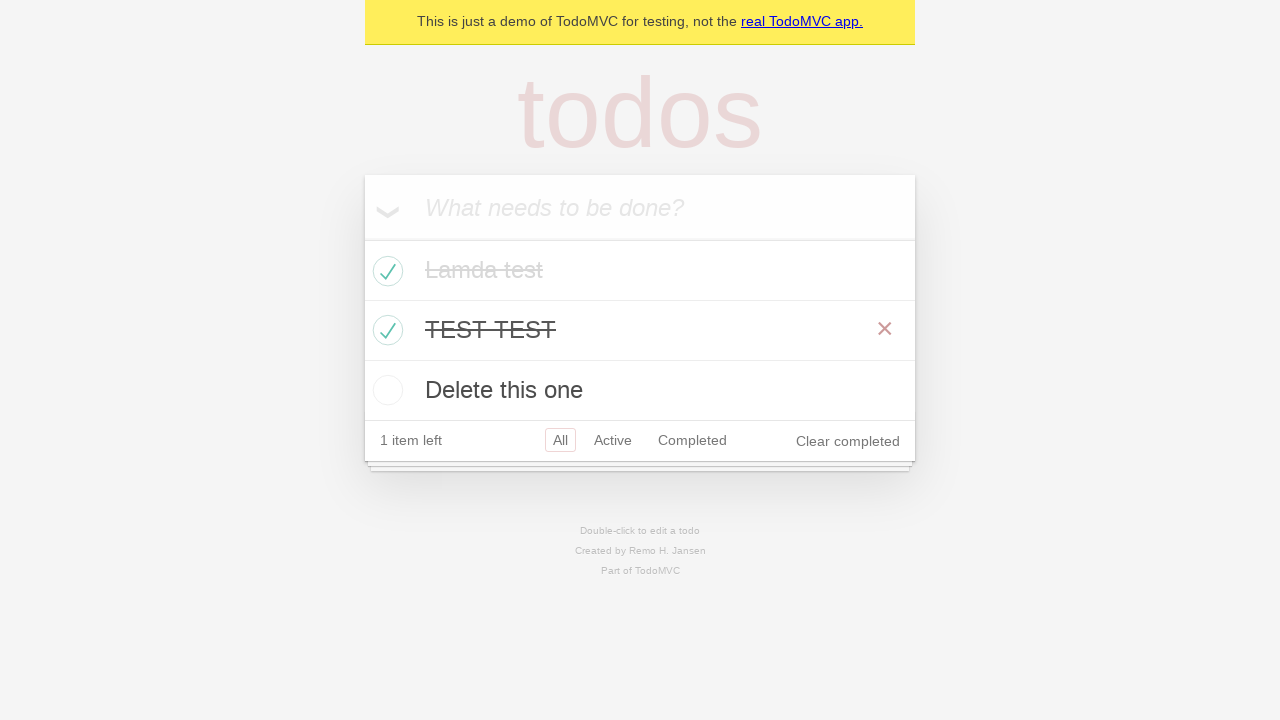

Unchecked second todo item (toggled twice) at (385, 330) on internal:testid=[data-testid="todo-item"s] >> nth=1 >> internal:role=checkbox
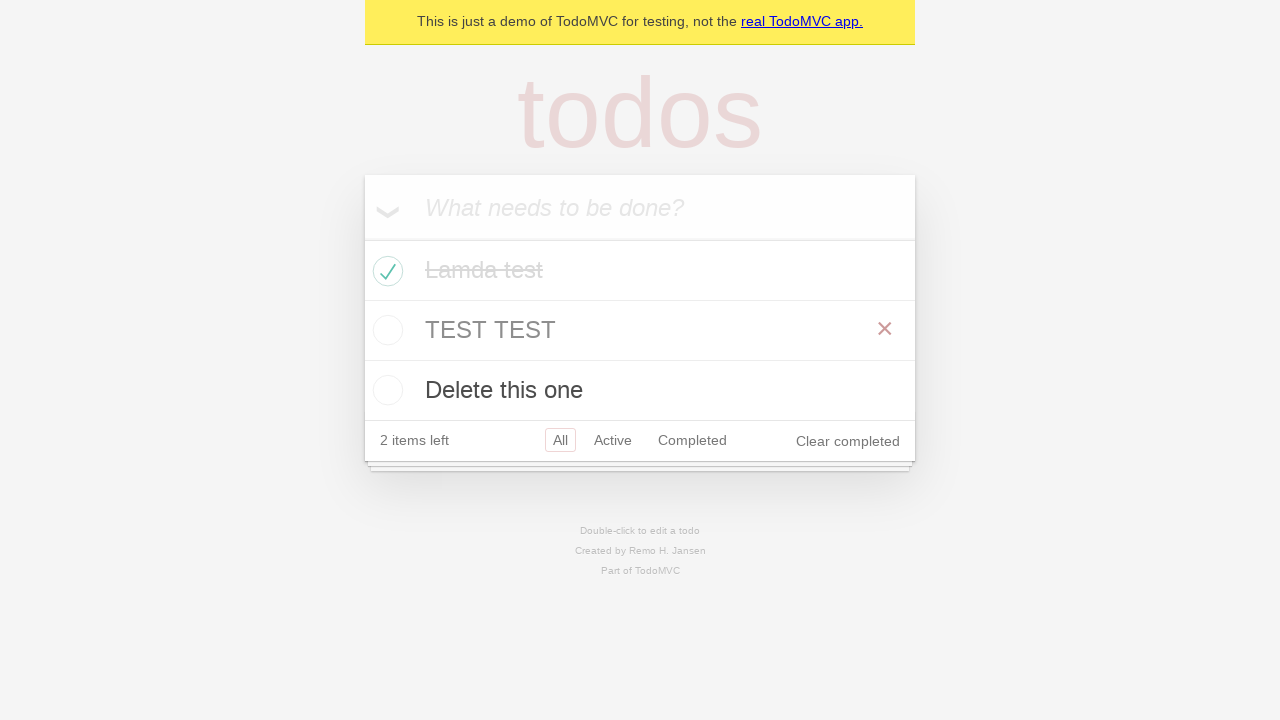

Located third todo item
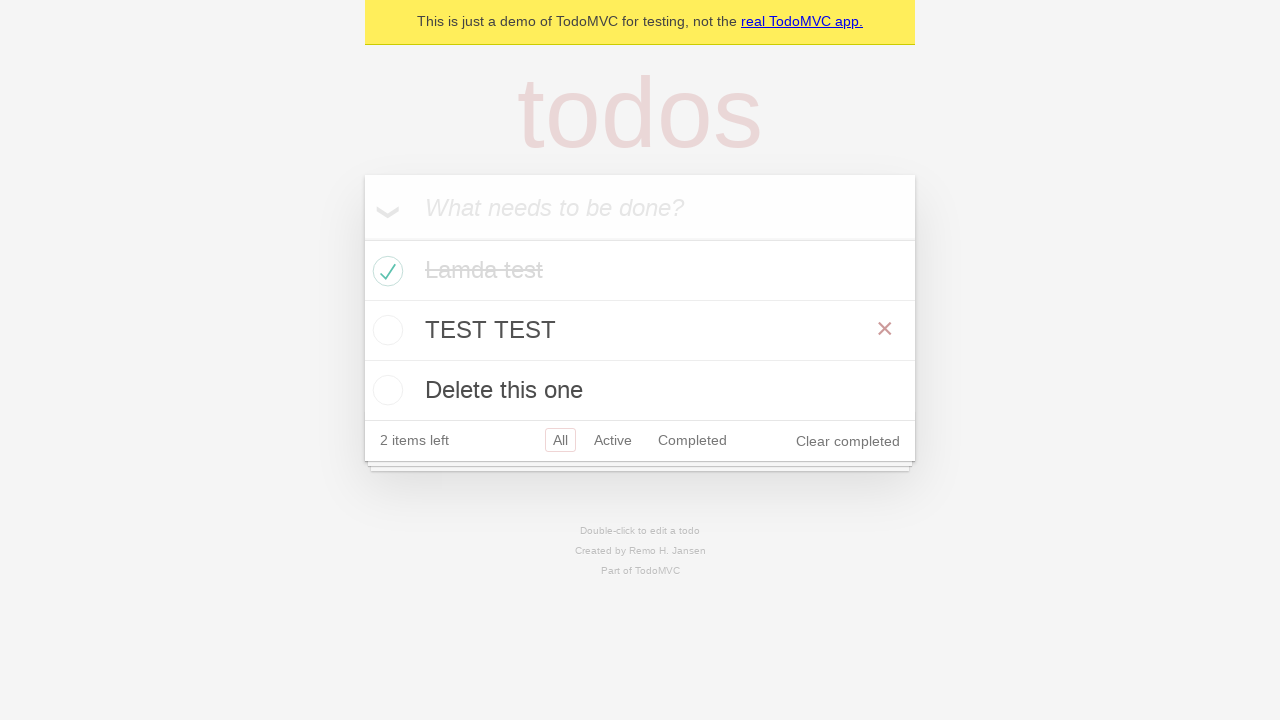

Hovered over third todo item to reveal delete button at (640, 390) on internal:testid=[data-testid="todo-item"s] >> nth=2
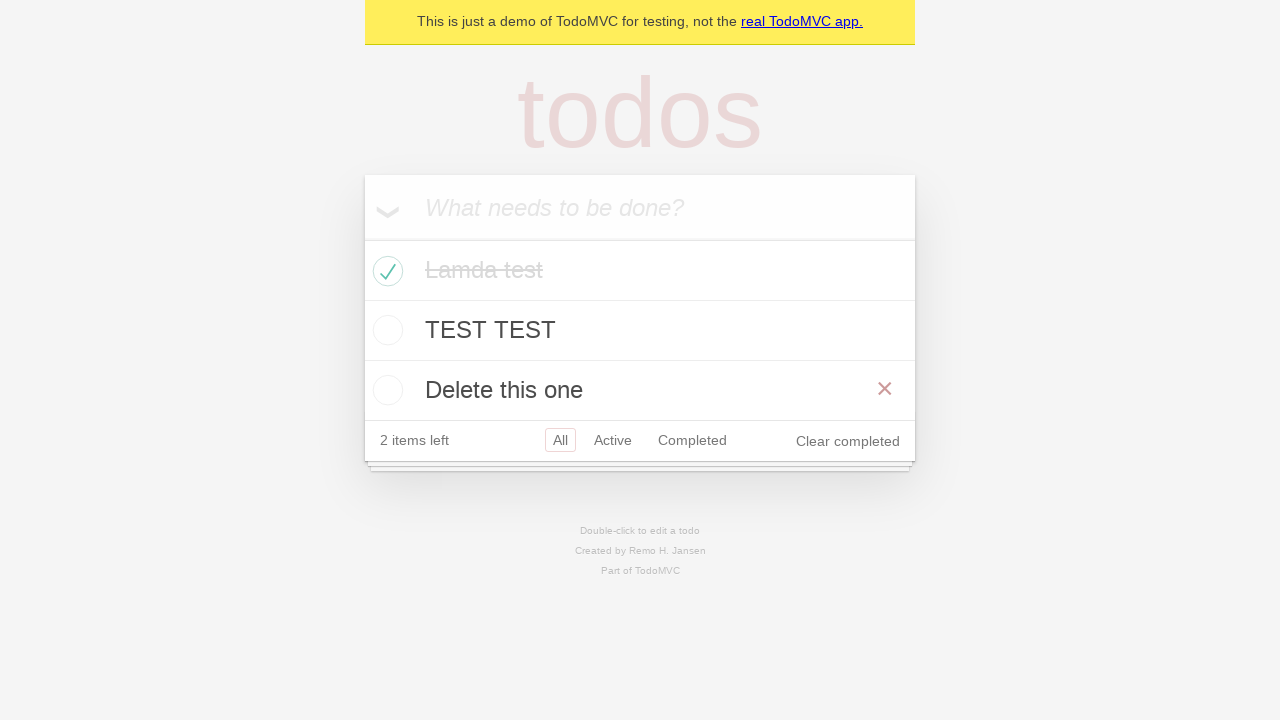

Deleted third todo item at (885, 389) on internal:testid=[data-testid="todo-item"s] >> nth=2 >> internal:role=button[name
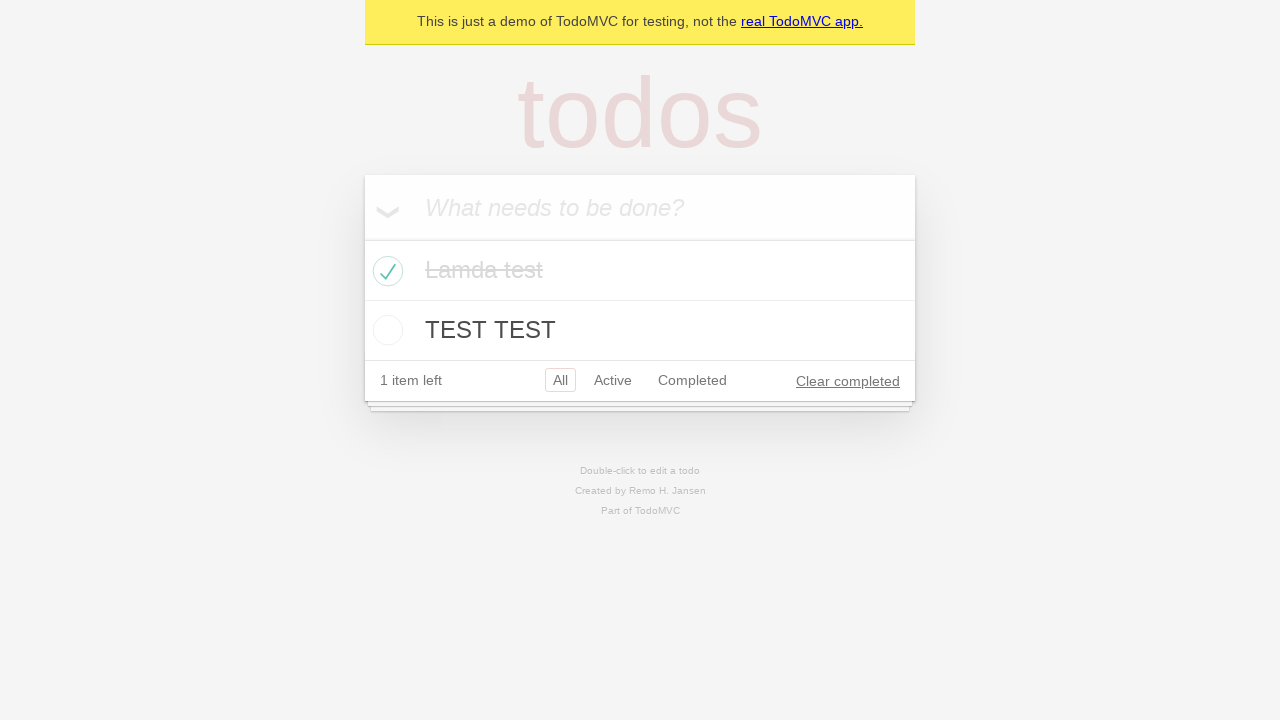

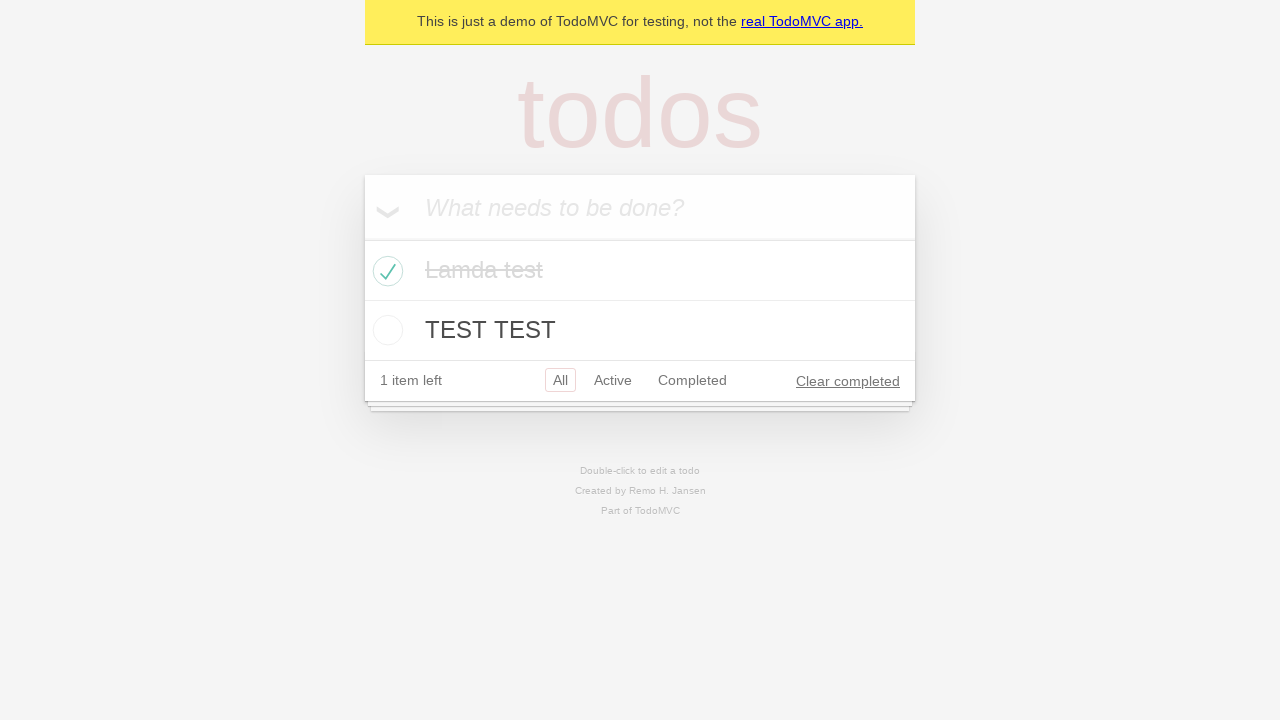